Tests mouse hover functionality by scrolling to a hover element, hovering over it to reveal dropdown options, and clicking on the "Top" link from the dropdown menu.

Starting URL: https://rahulshettyacademy.com/AutomationPractice/

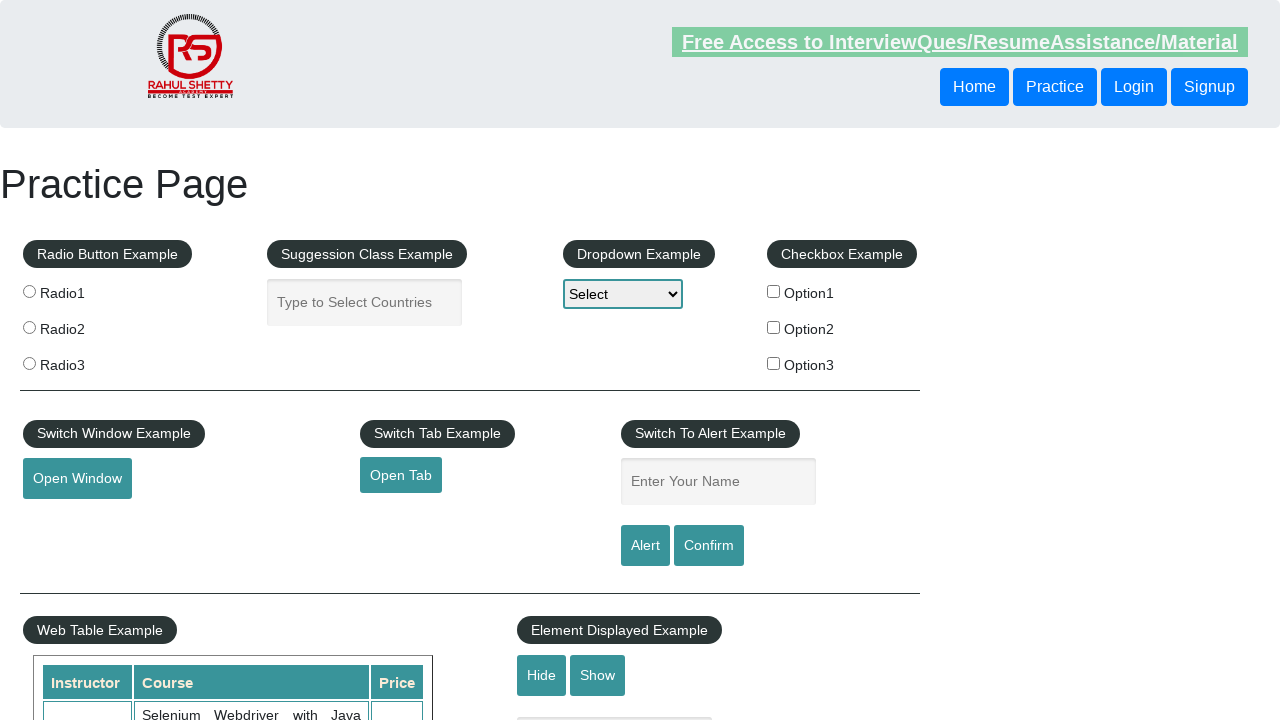

Scrolled to mouse hover element
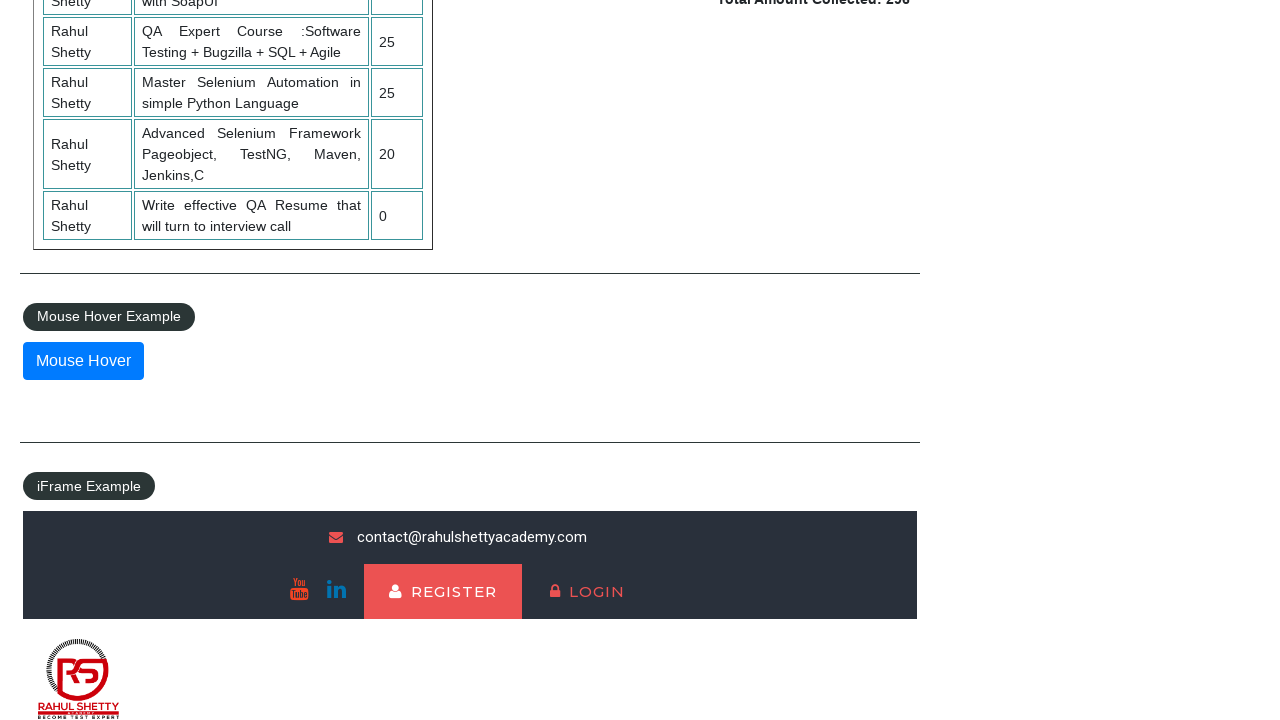

Mouse hover element became visible
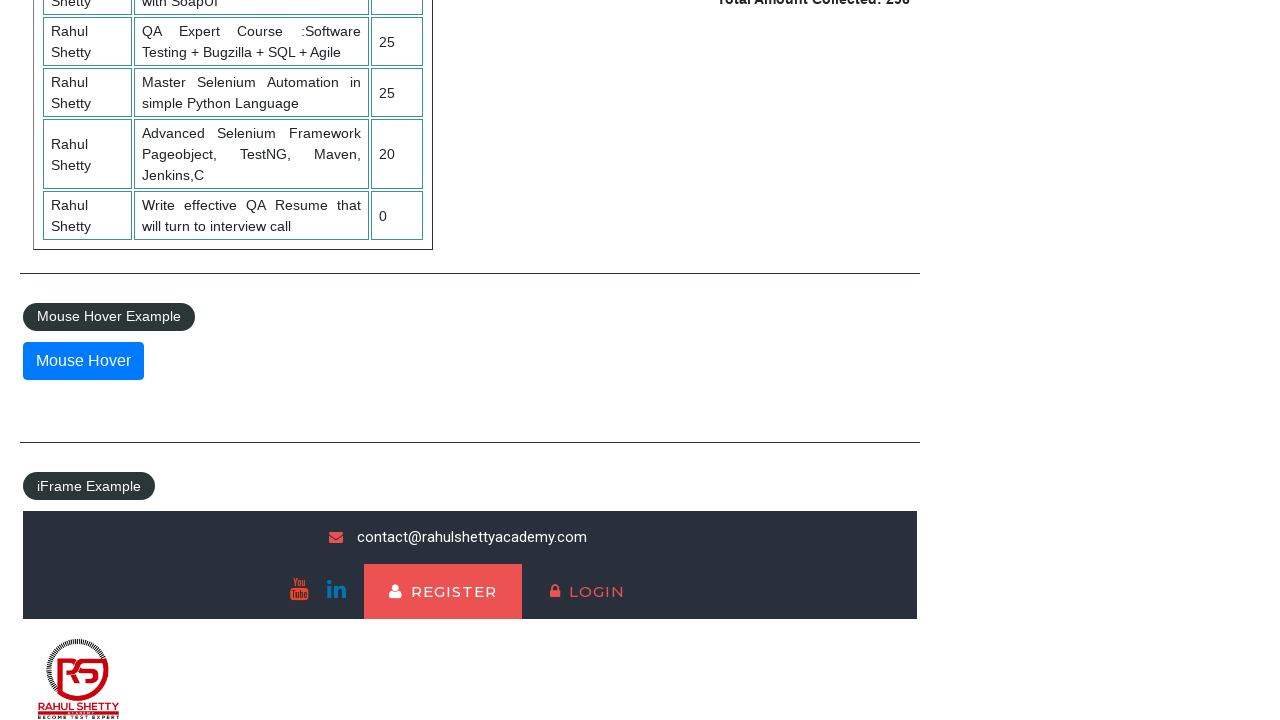

Hovered over mouse hover element to reveal dropdown menu at (83, 361) on #mousehover
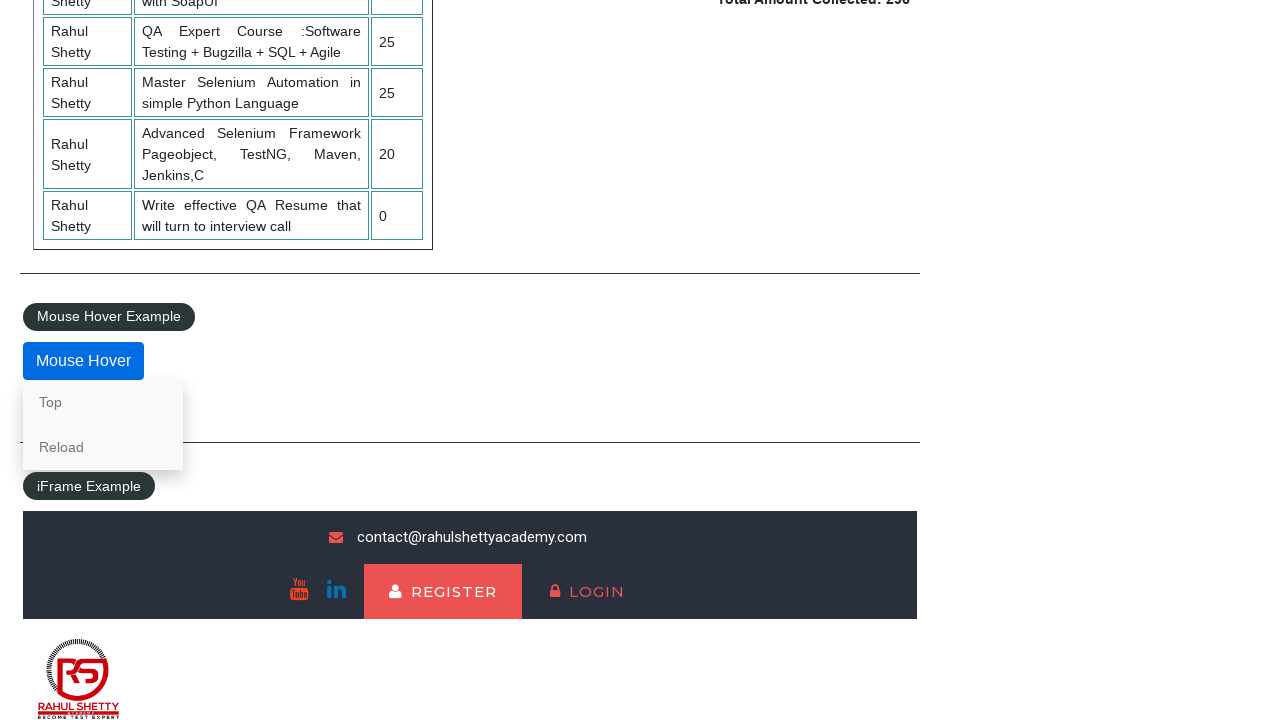

Dropdown 'Top' link became visible
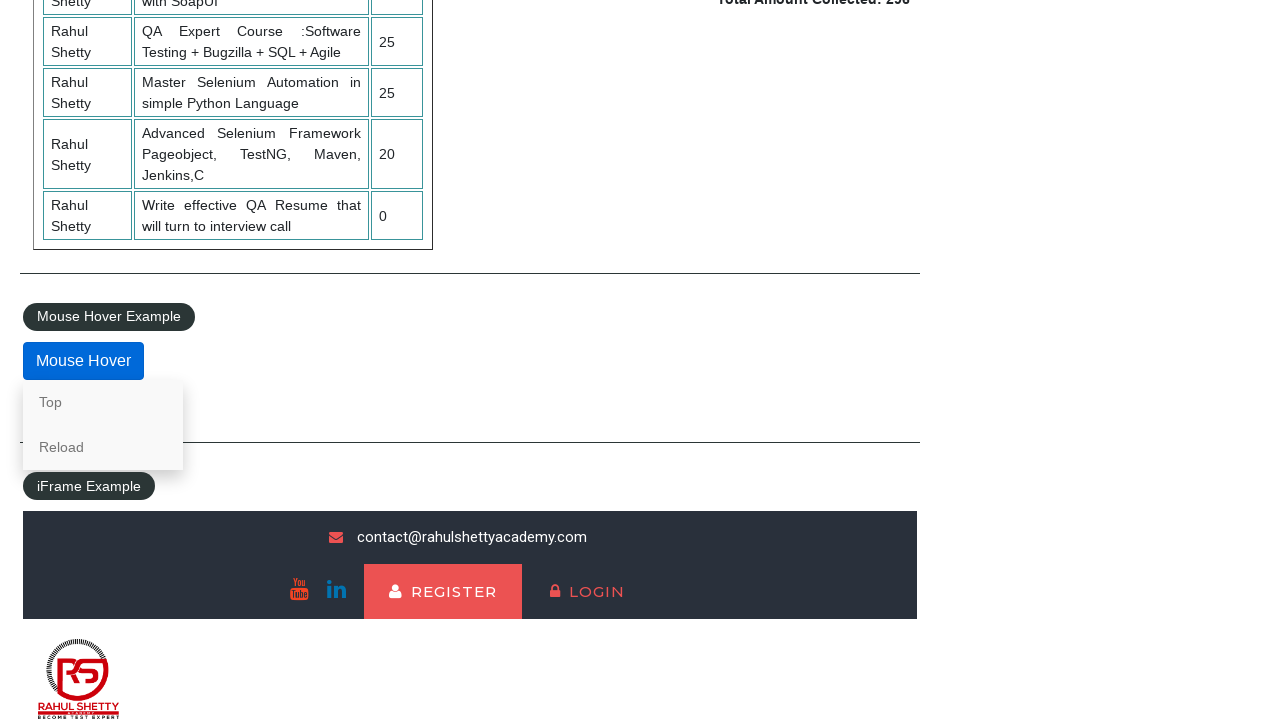

Clicked on 'Top' link from dropdown menu at (103, 402) on xpath=//a[normalize-space()='Top']
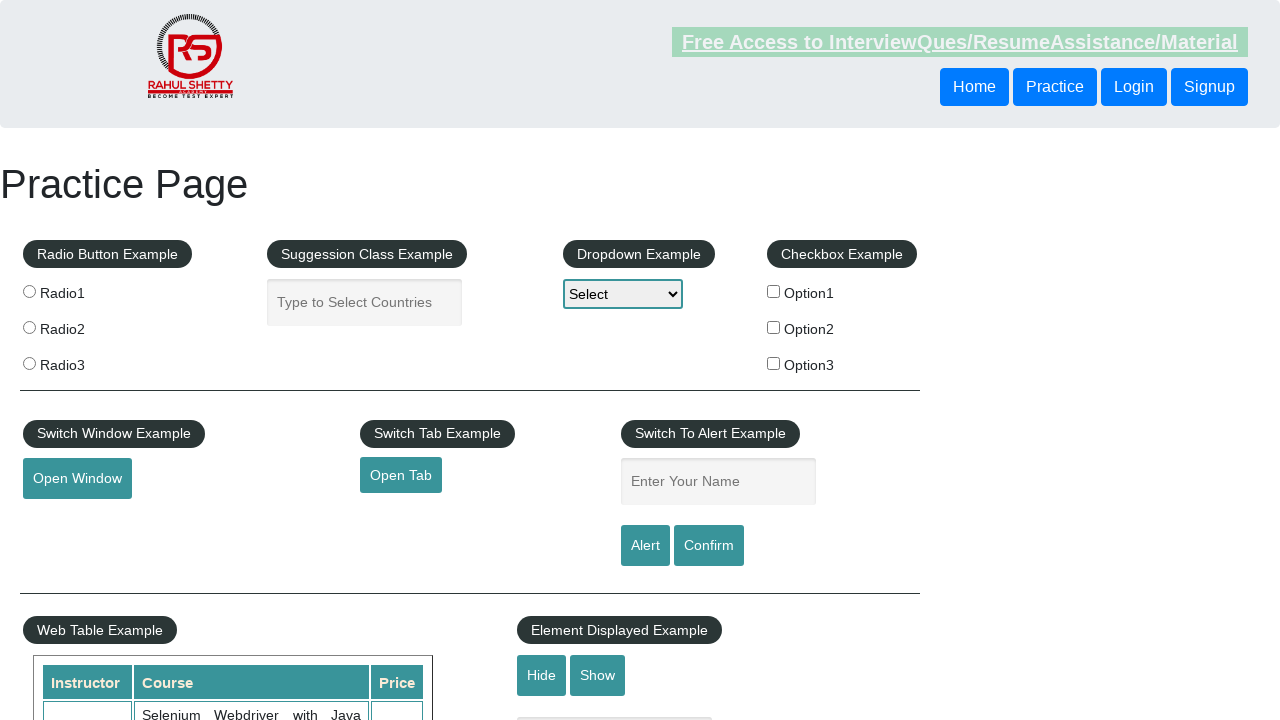

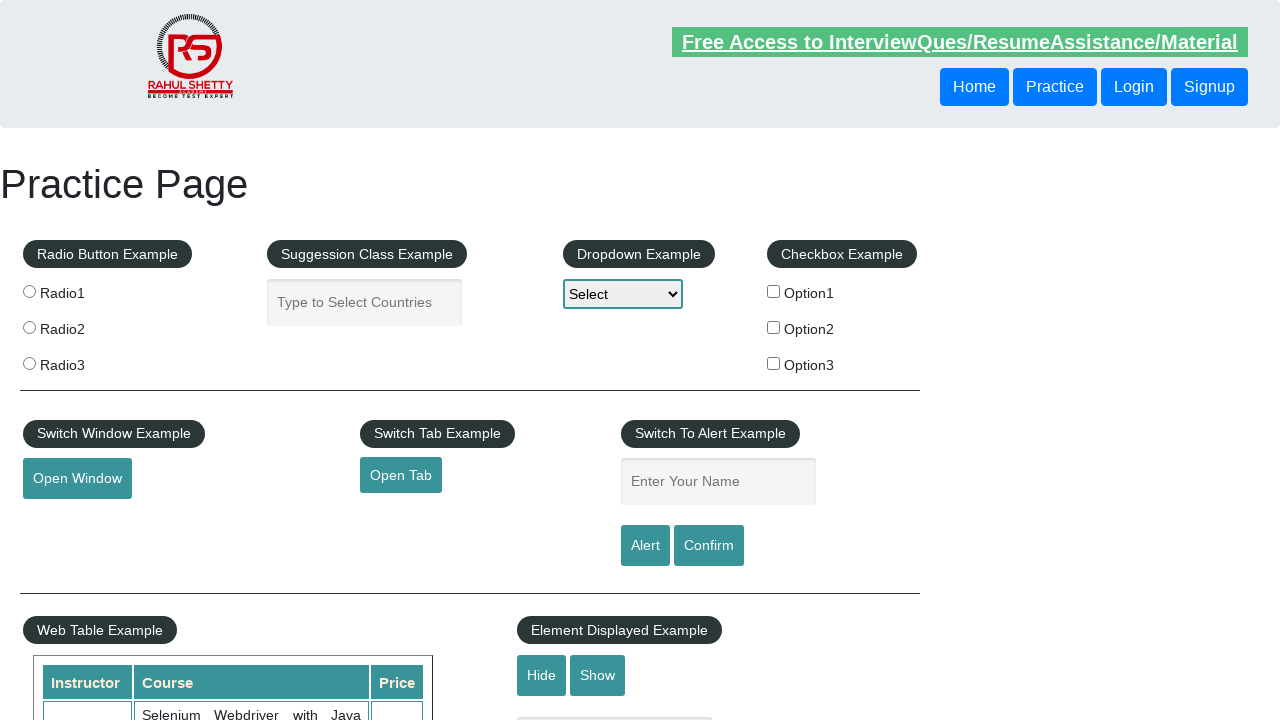